Tests click and hold functionality to select multiple consecutive elements in a grid

Starting URL: http://jqueryui.com/resources/demos/selectable/display-grid.html

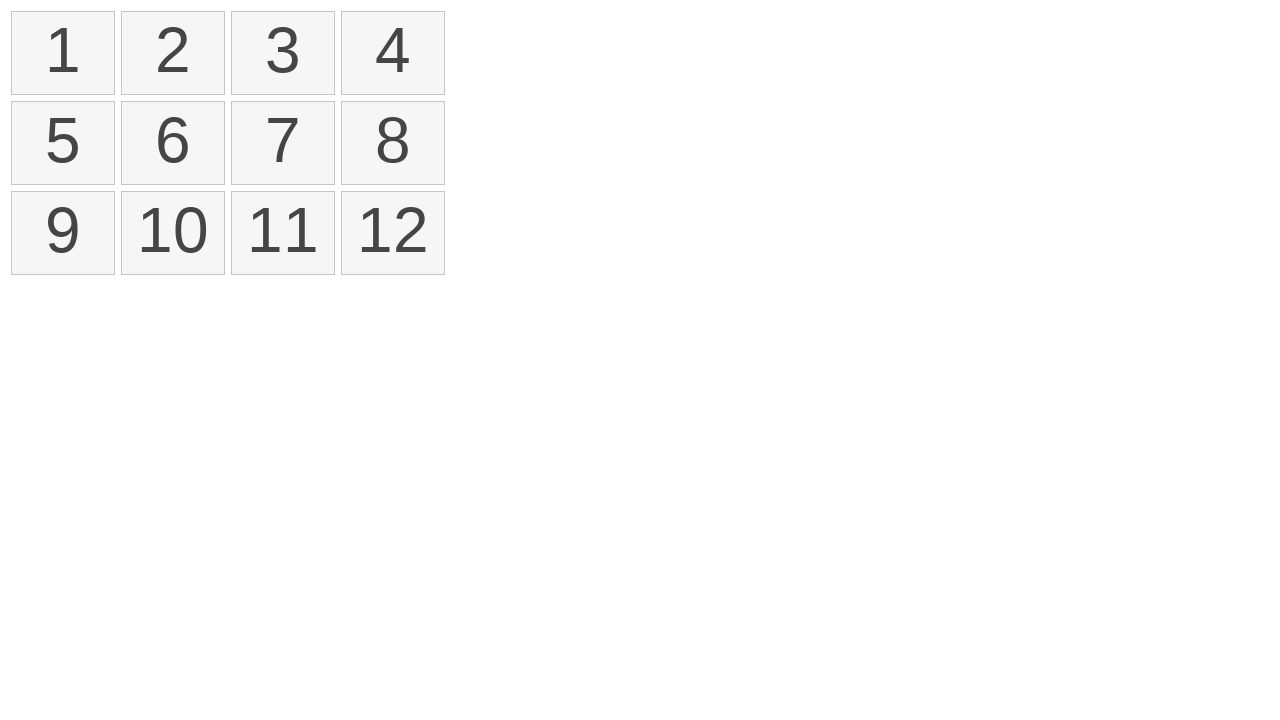

Retrieved all selectable items from the grid
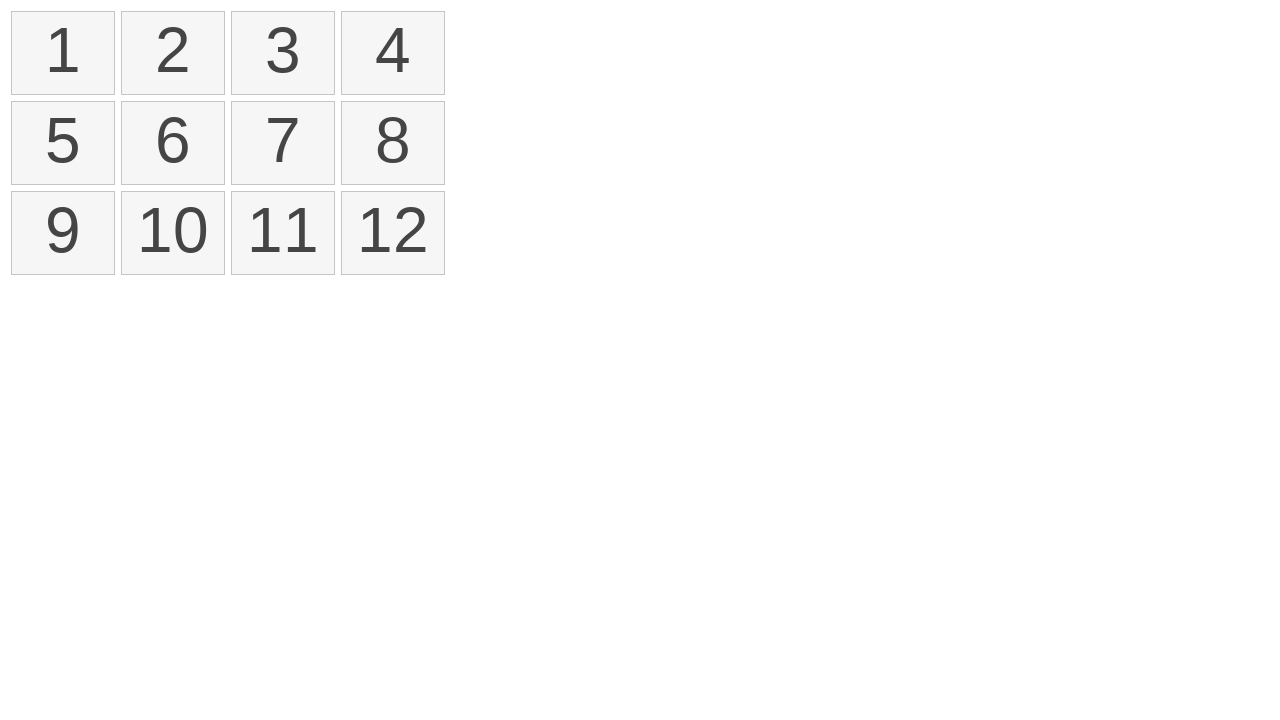

Located first item in selectable grid
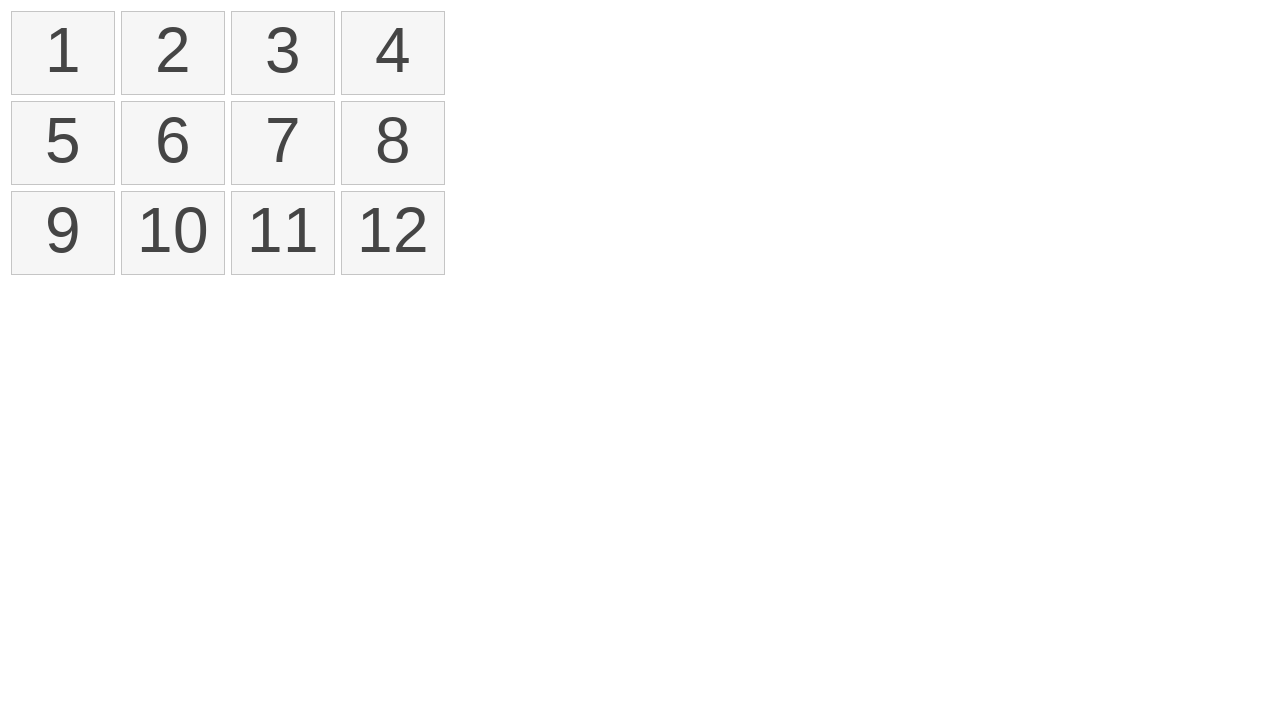

Located fourth item in selectable grid
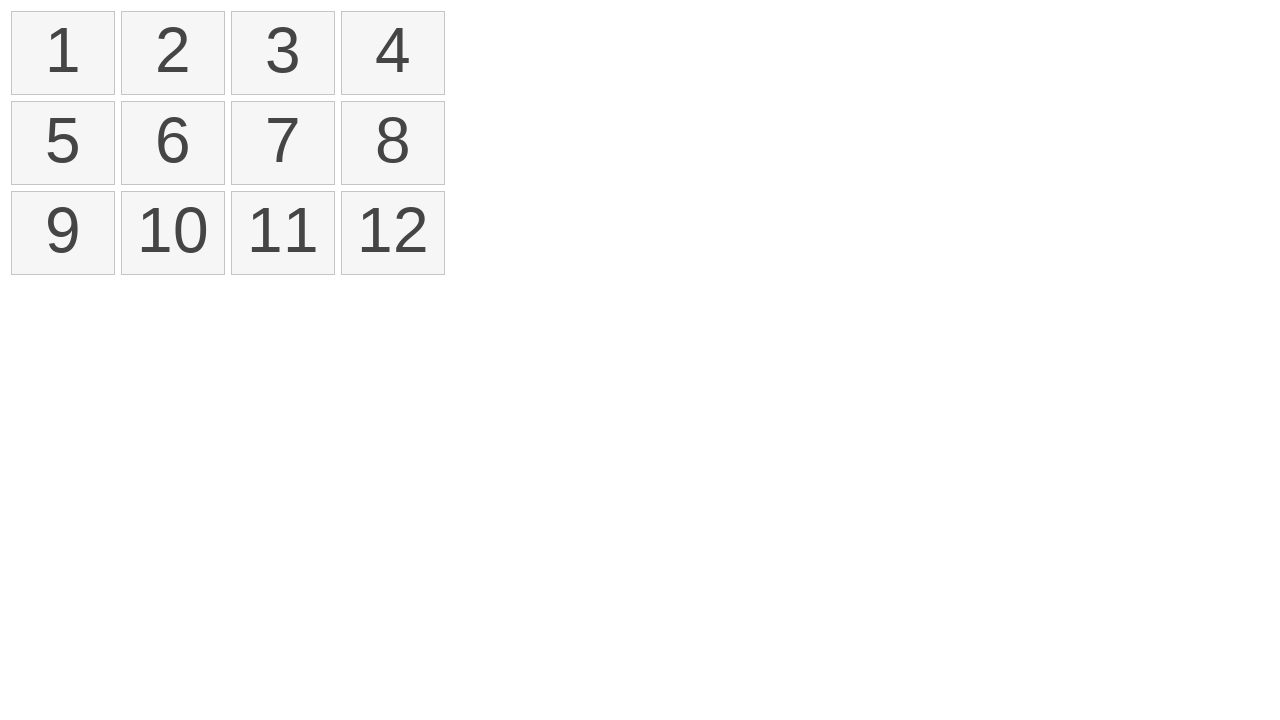

Performed click and drag from first item to fourth item to select multiple consecutive elements at (393, 53)
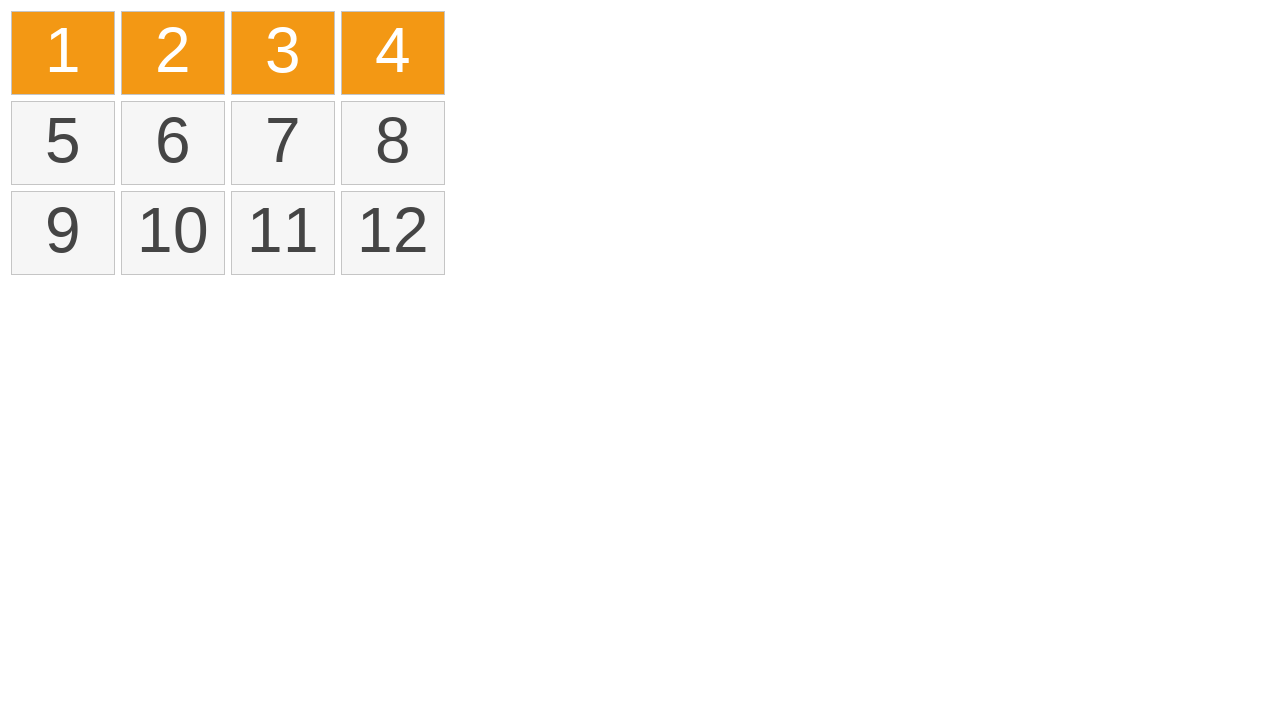

Confirmed that selected items are highlighted with ui-selected class
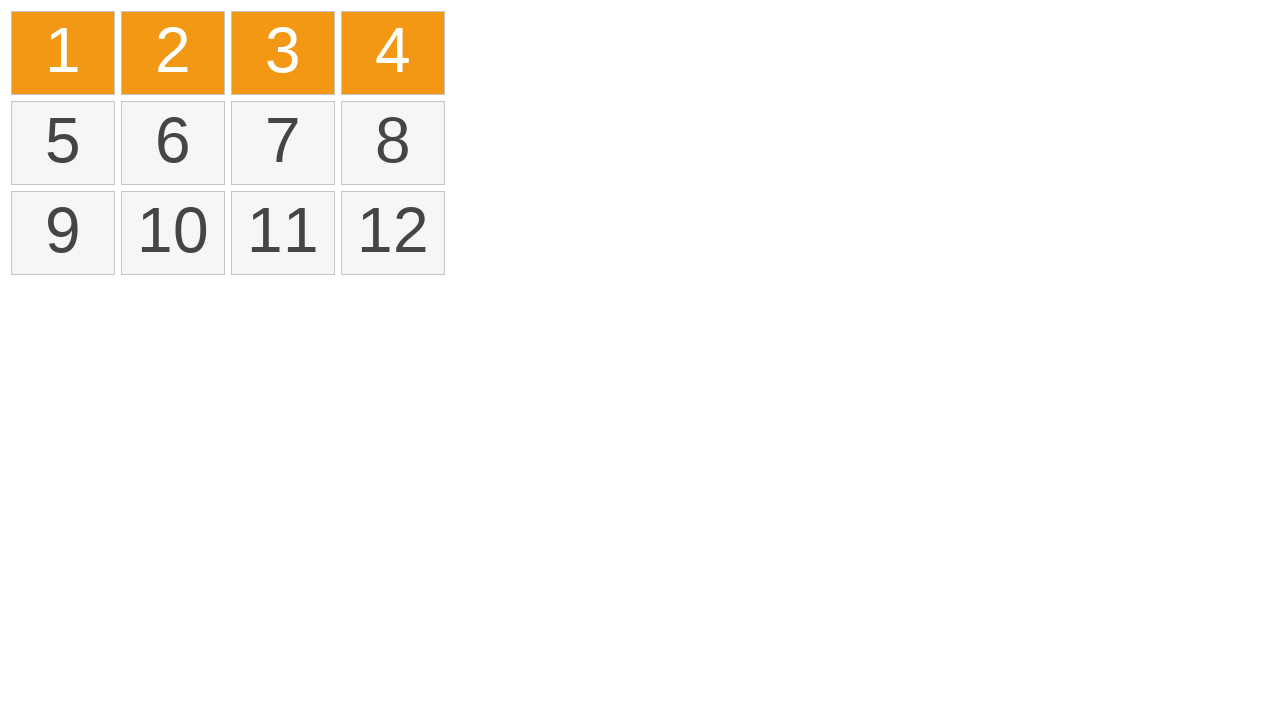

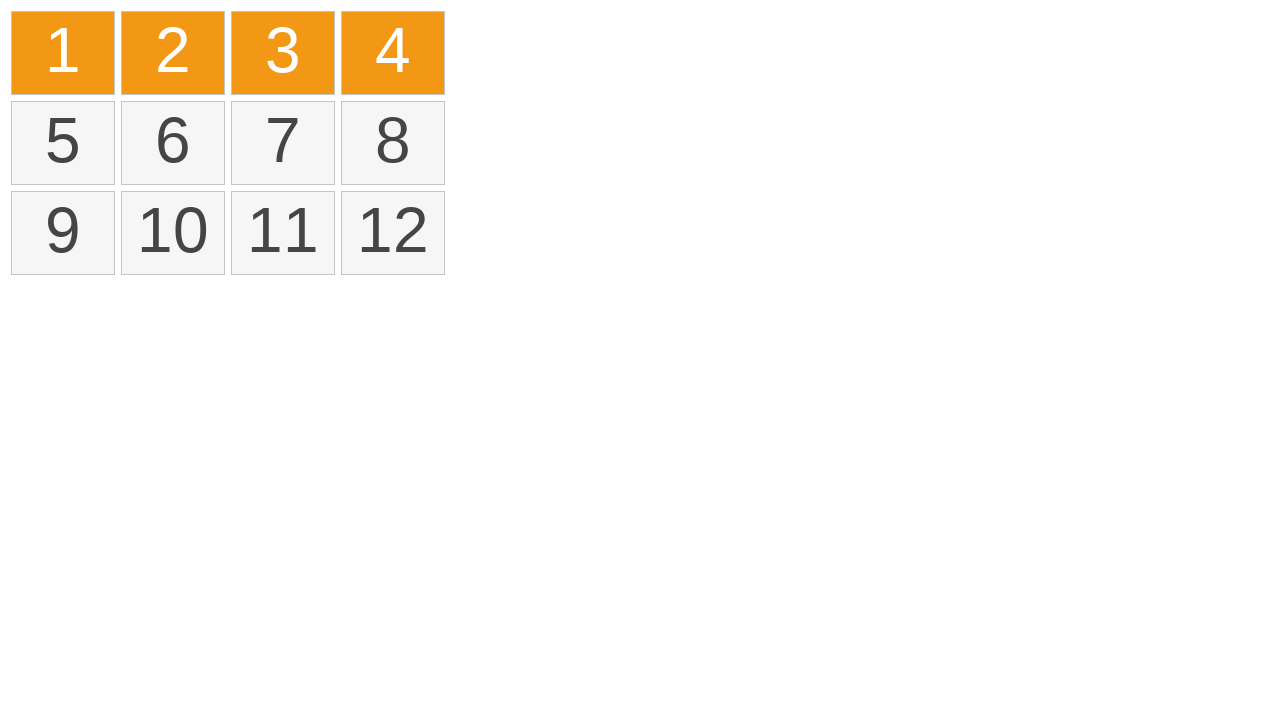